Tests account registration form by filling in user details and submitting the registration

Starting URL: https://ecommerce-playground.lambdatest.io/index.php?route=account/register

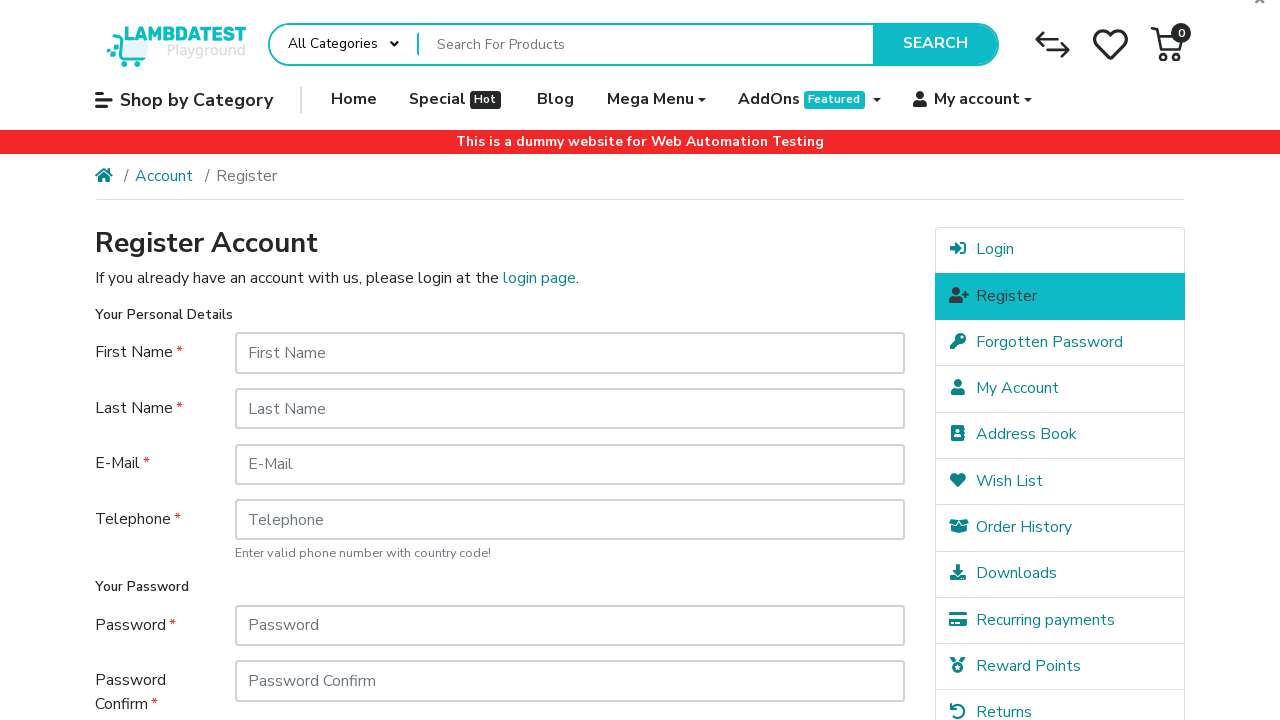

Filled first name field with 'John' on #input-firstname
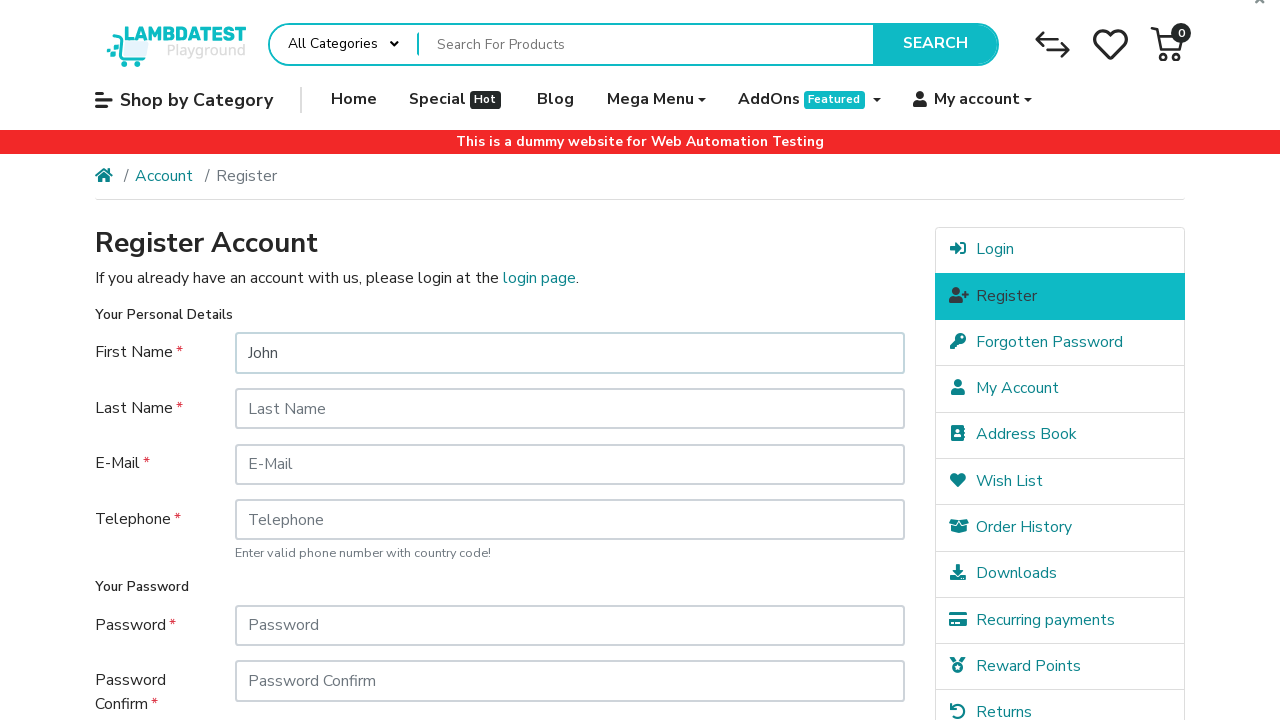

Filled last name field with 'Smith' on #input-lastname
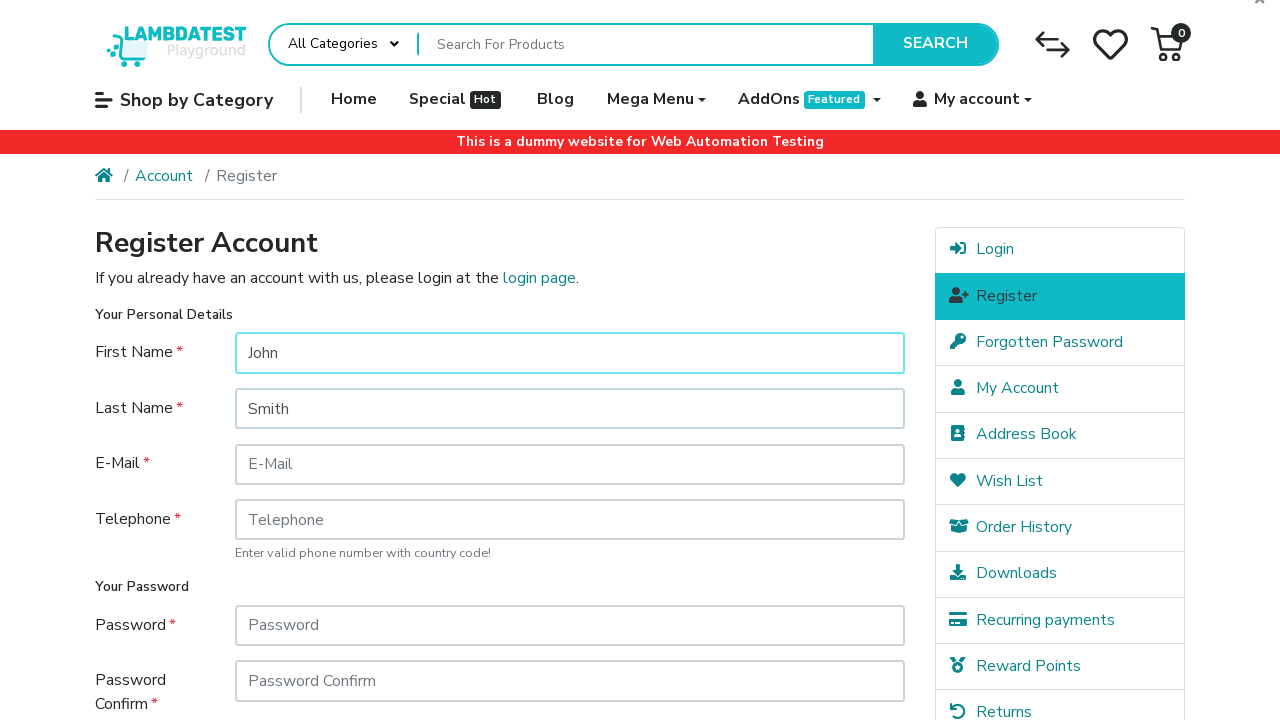

Filled email field with 'testuser734@example.com' on #input-email
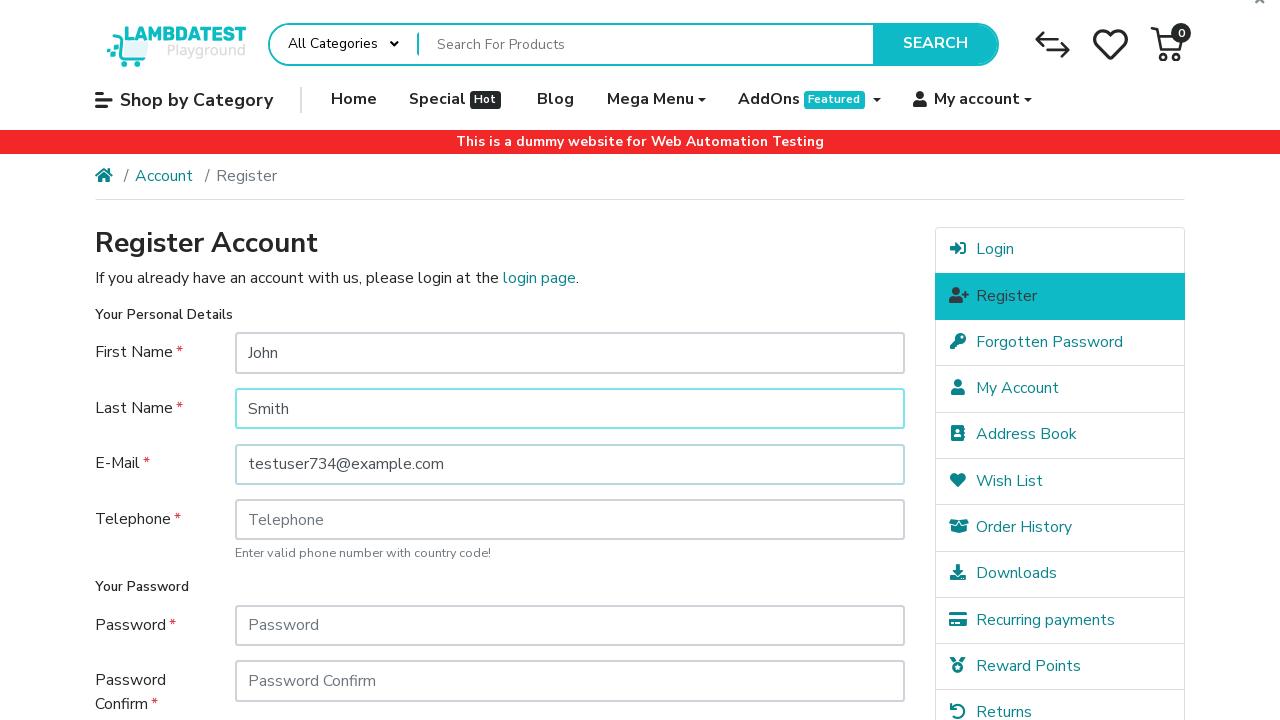

Filled telephone field with '+12025551234' on #input-telephone
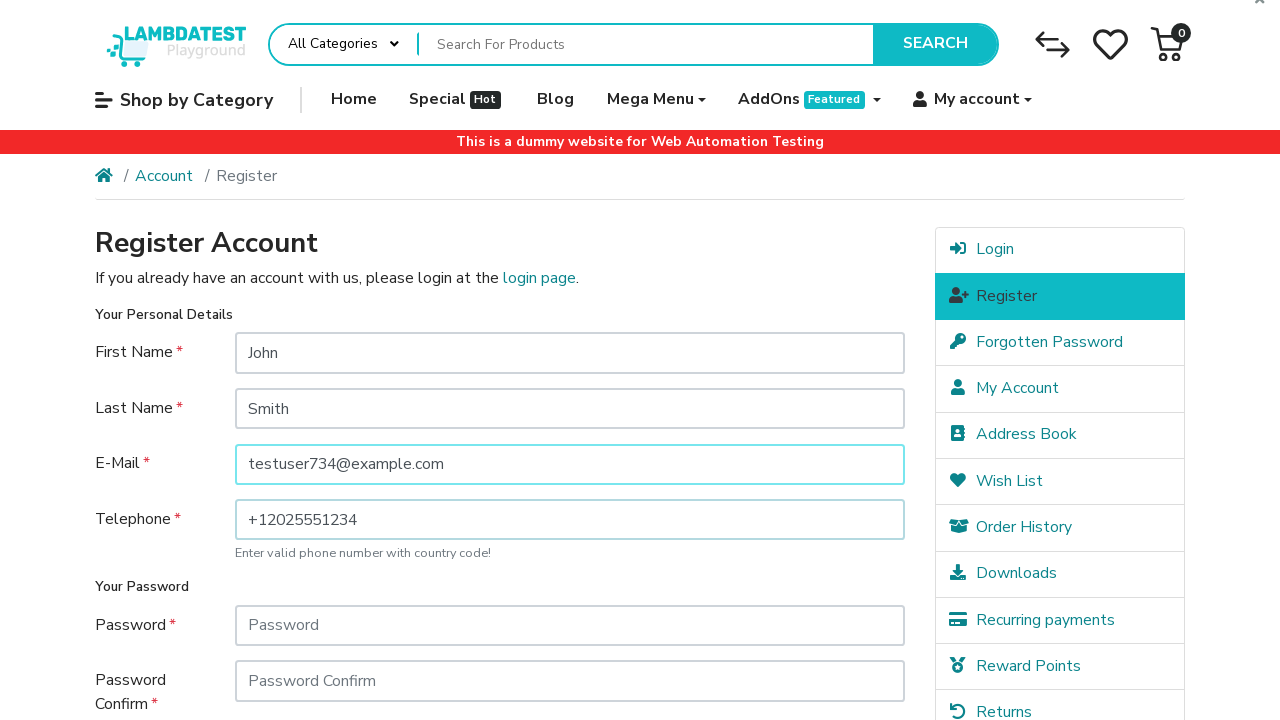

Filled password field with 'SecurePass123' on #input-password
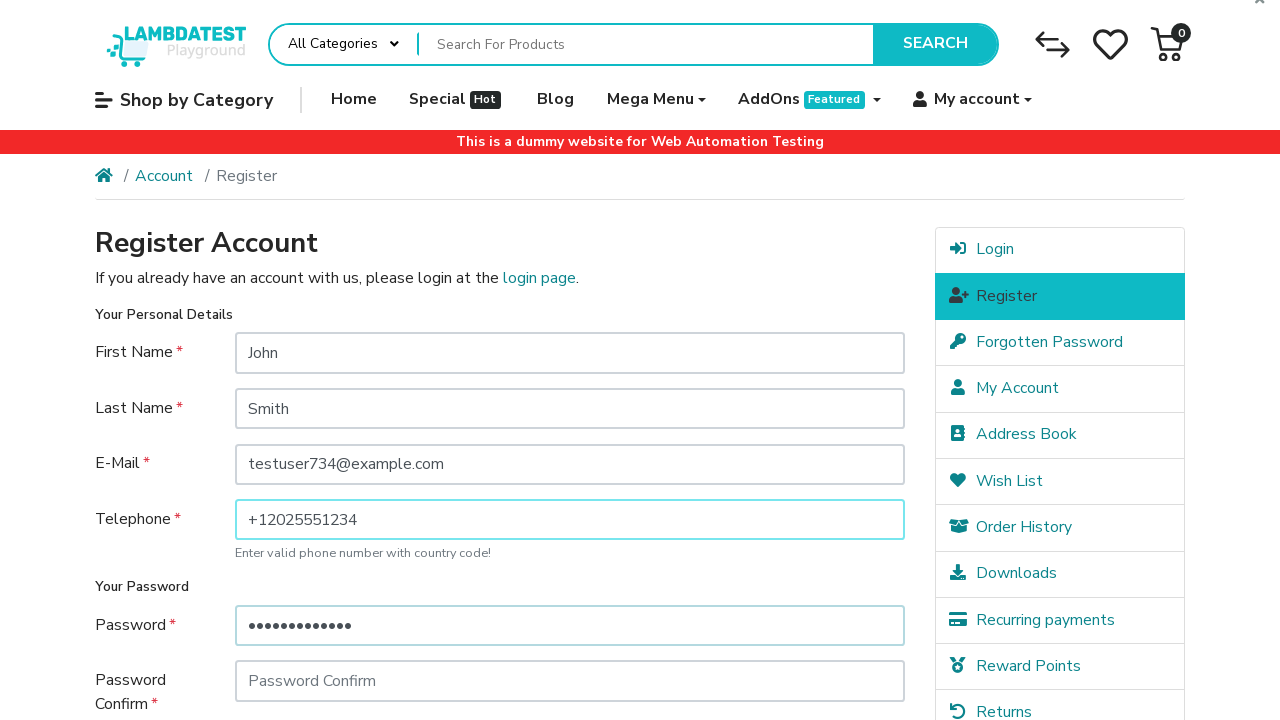

Filled password confirmation field with 'SecurePass123' on #input-confirm
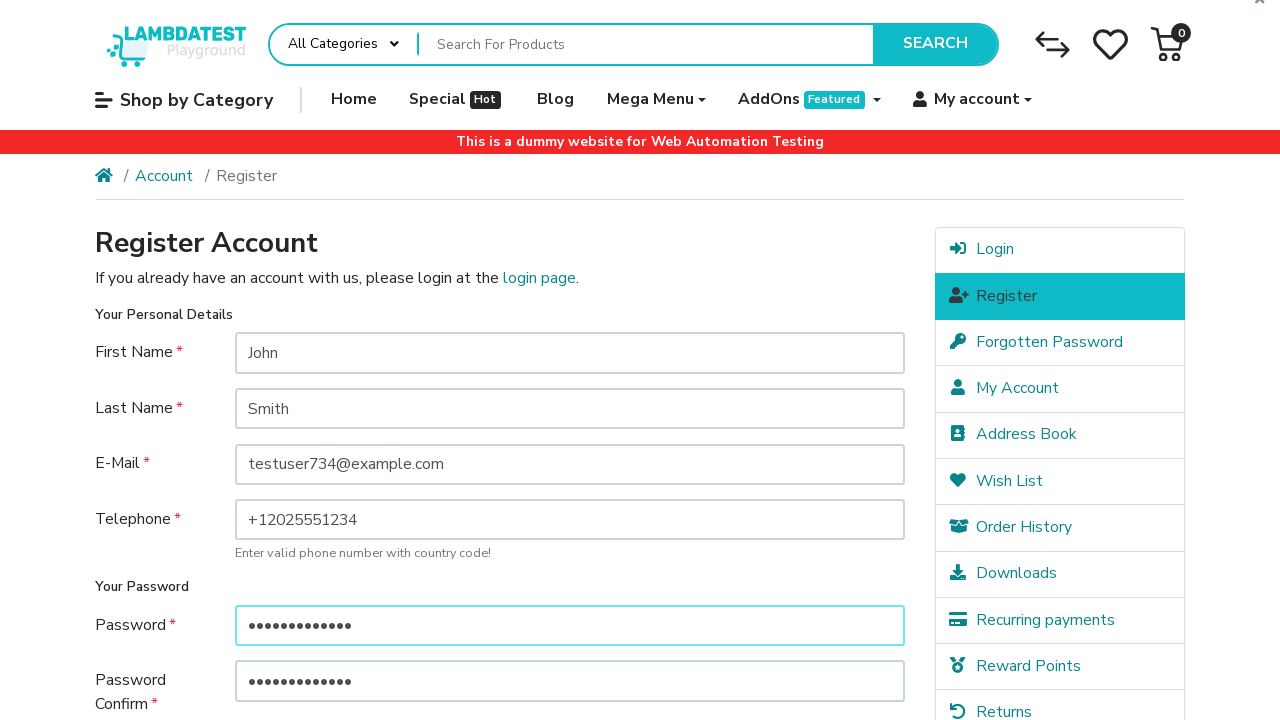

Clicked to agree to terms and conditions at (628, 578) on label[for='input-agree']
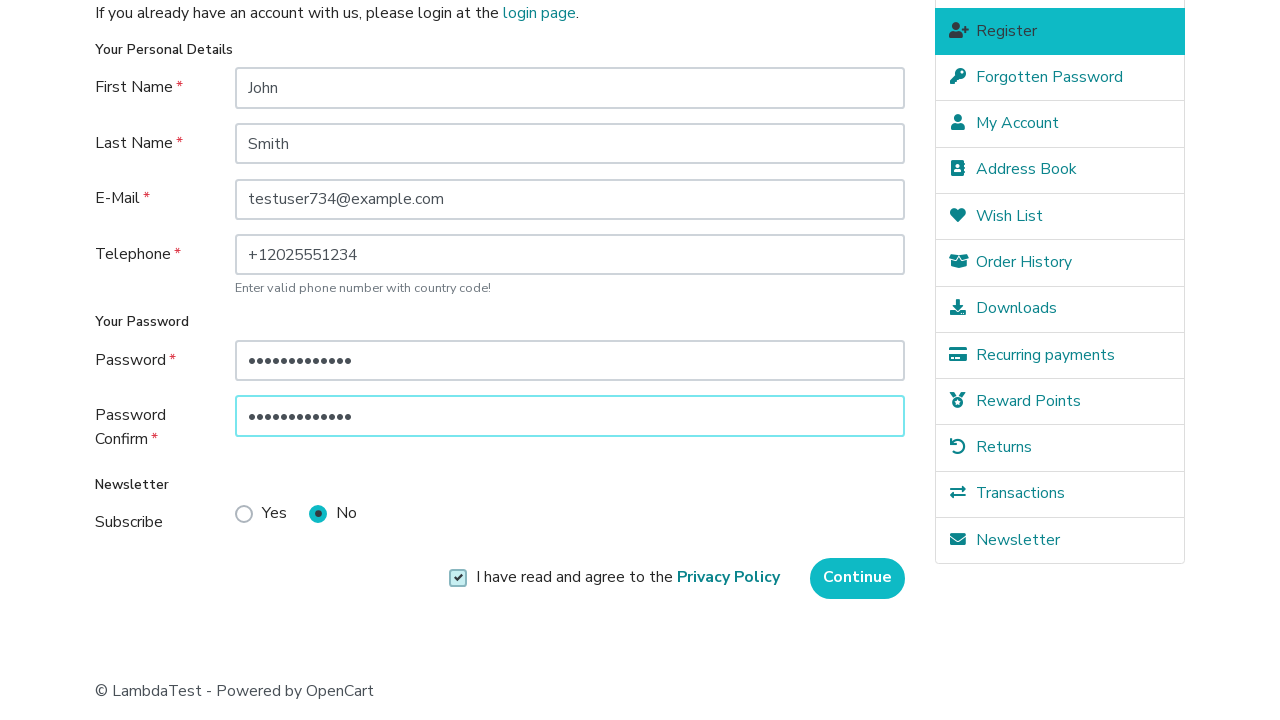

Clicked Continue button to submit registration form at (858, 578) on input[value='Continue']
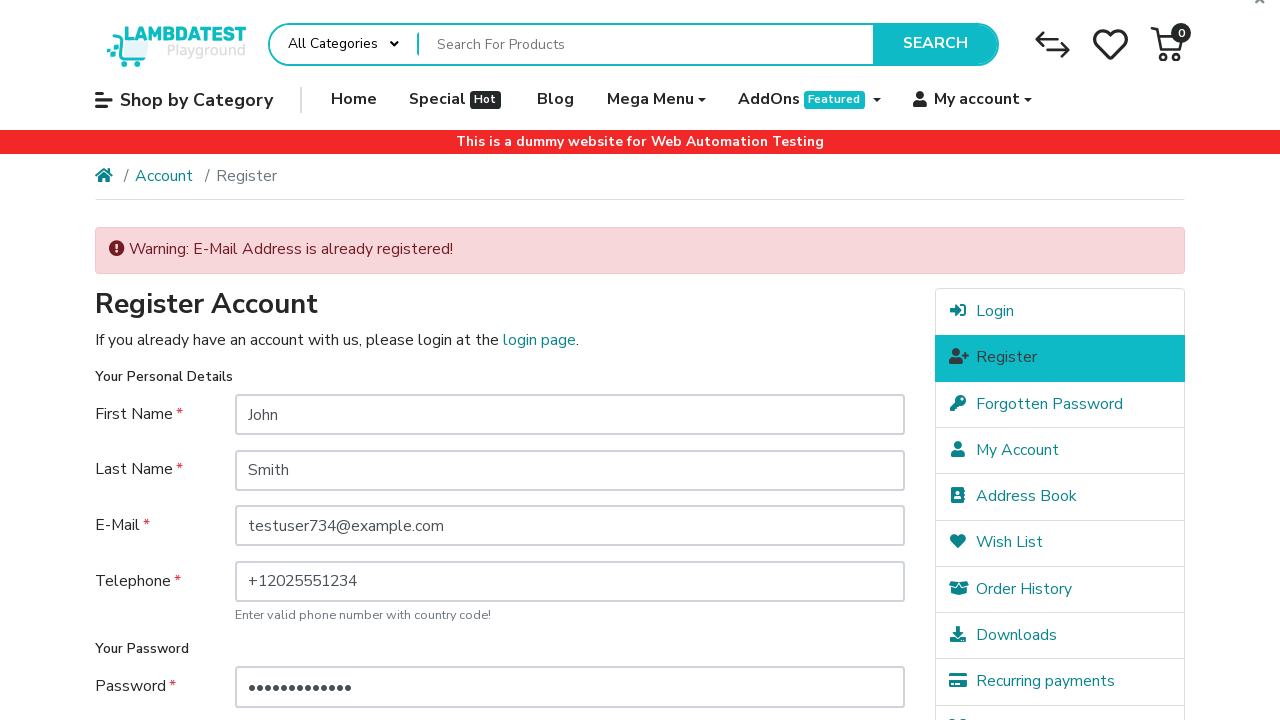

Waited for network idle - registration page loaded successfully
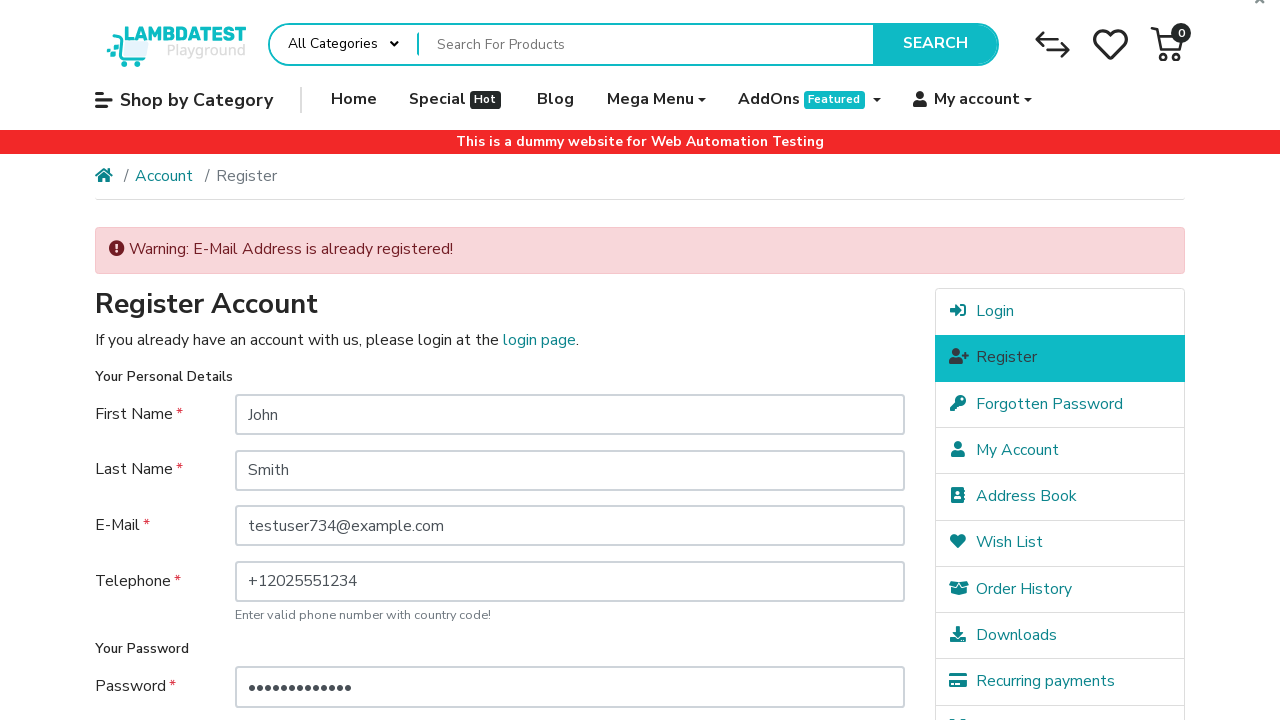

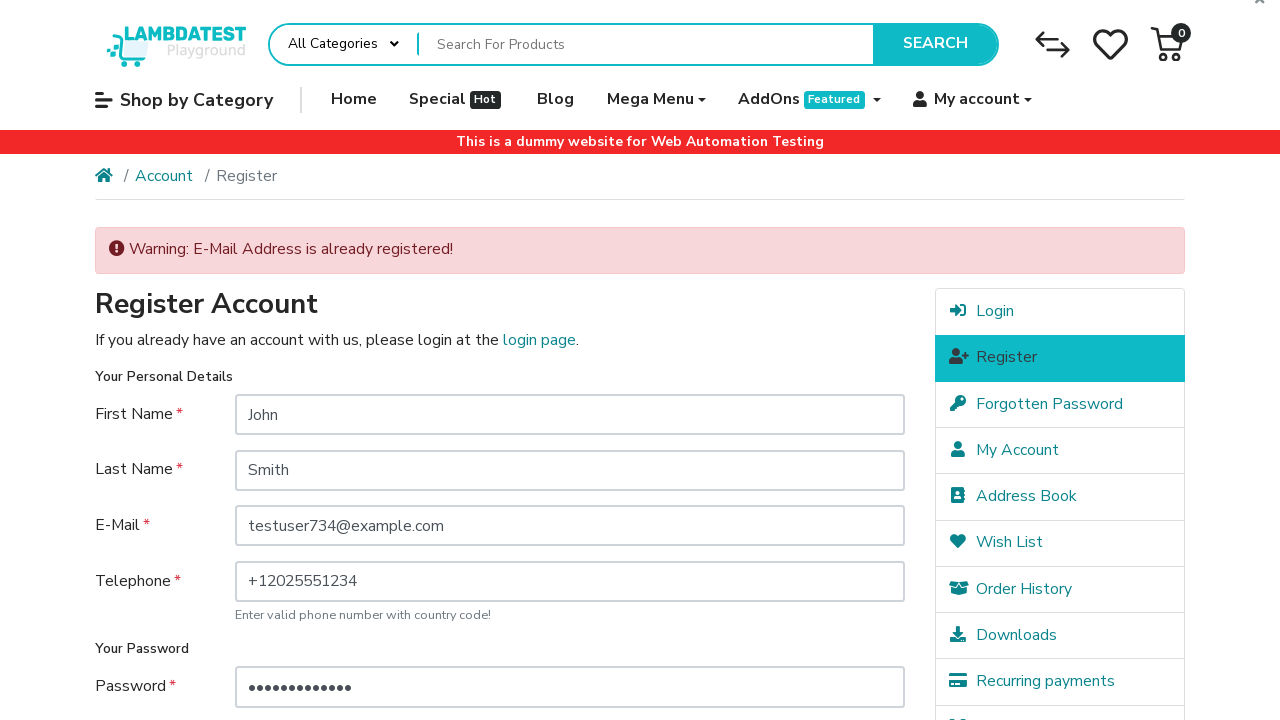